Tests editing a todo item by double-clicking, filling new text, and pressing Enter

Starting URL: https://demo.playwright.dev/todomvc

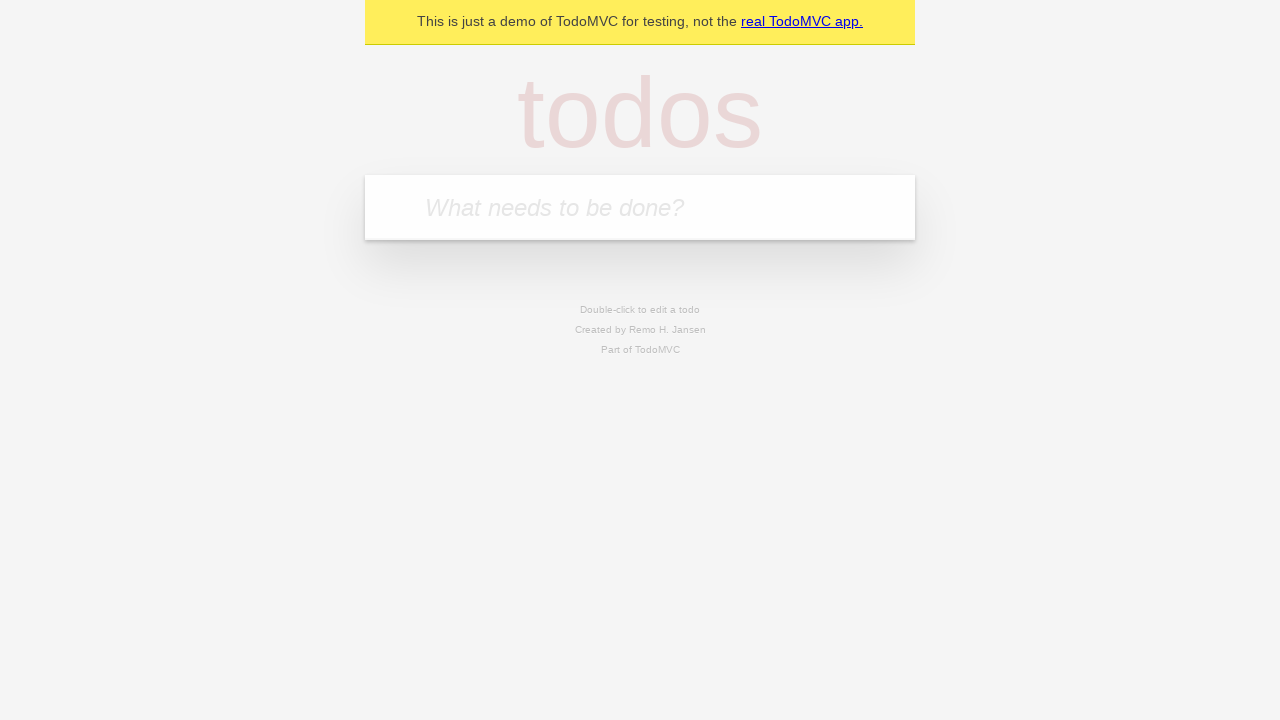

Filled todo input with 'buy some cheese' on internal:attr=[placeholder="What needs to be done?"i]
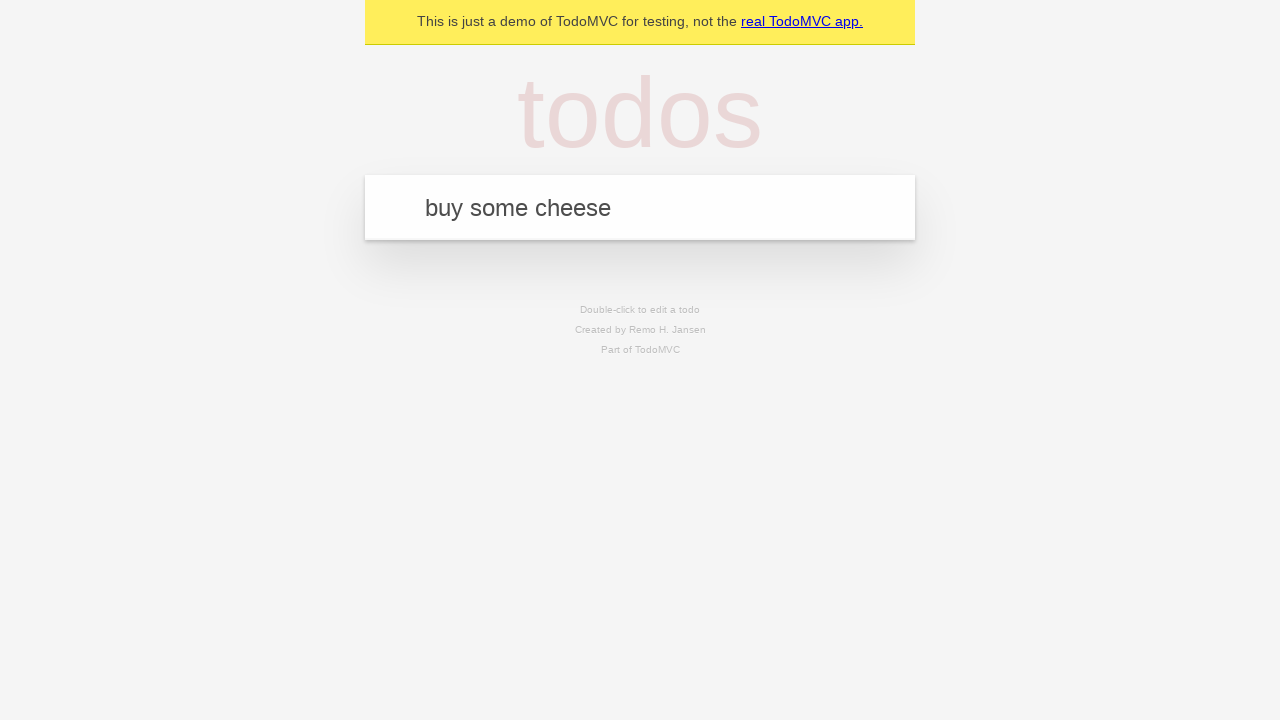

Pressed Enter to create first todo 'buy some cheese' on internal:attr=[placeholder="What needs to be done?"i]
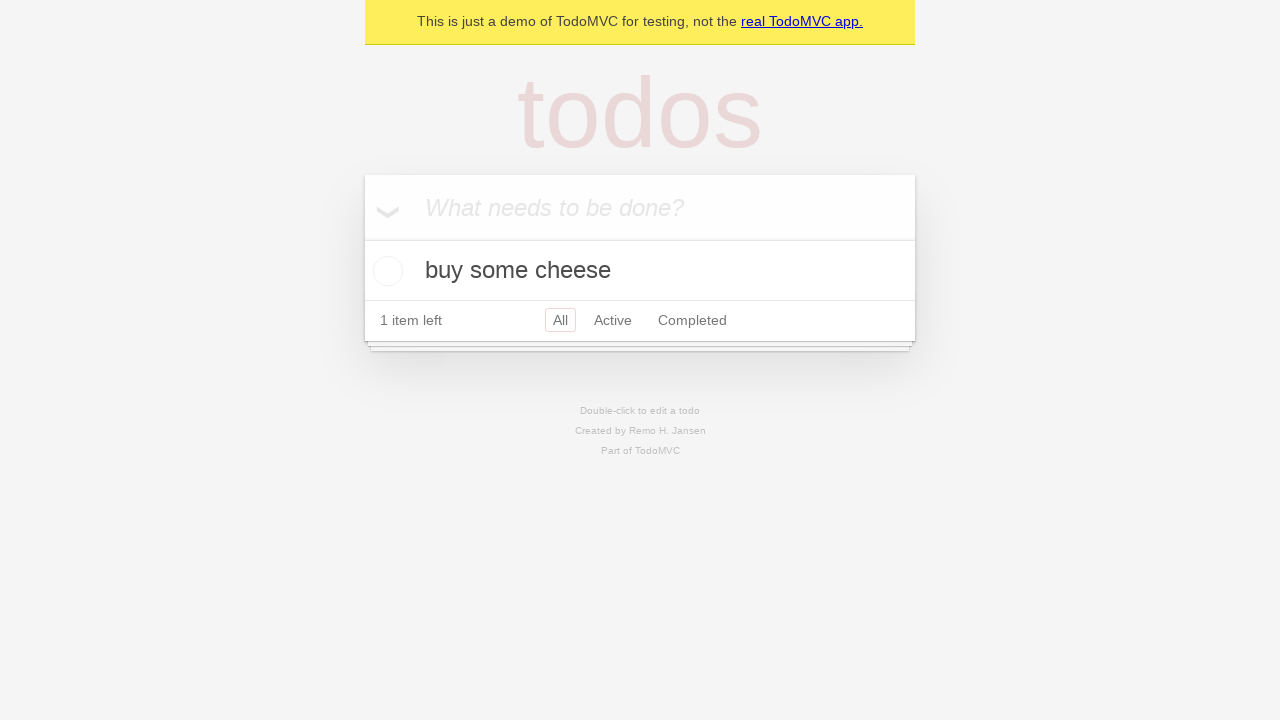

Filled todo input with 'feed the cat' on internal:attr=[placeholder="What needs to be done?"i]
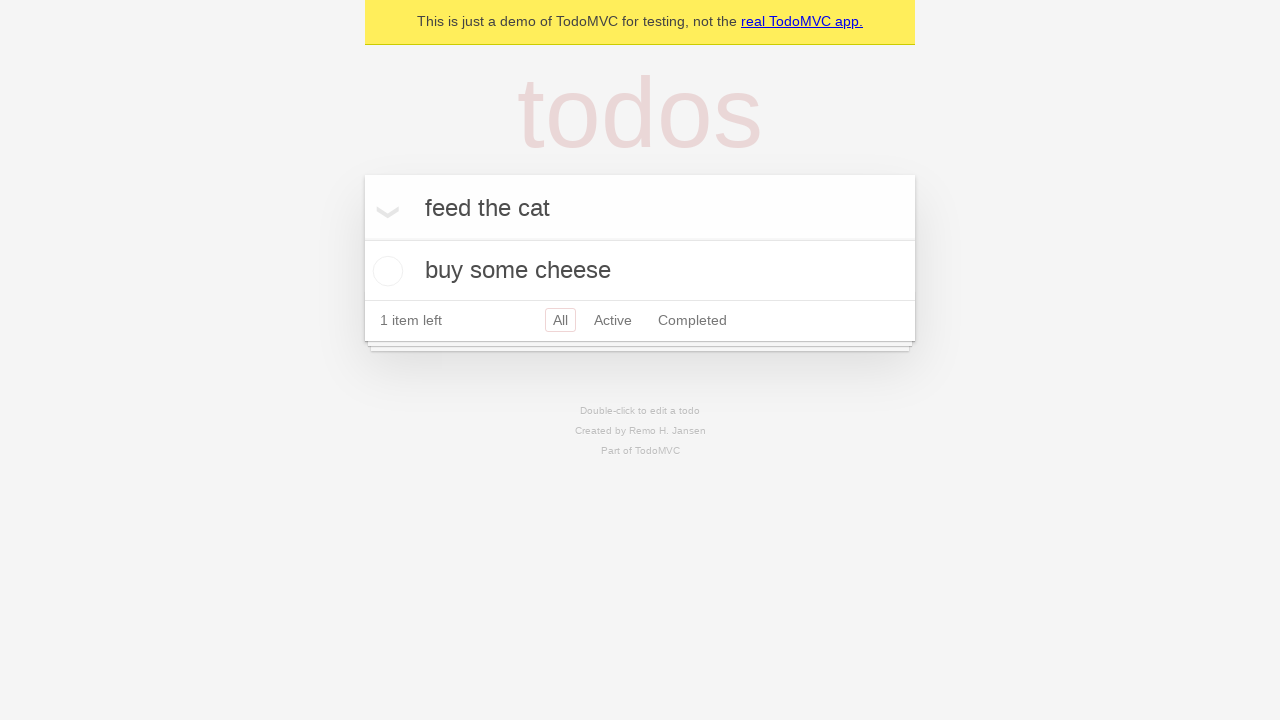

Pressed Enter to create second todo 'feed the cat' on internal:attr=[placeholder="What needs to be done?"i]
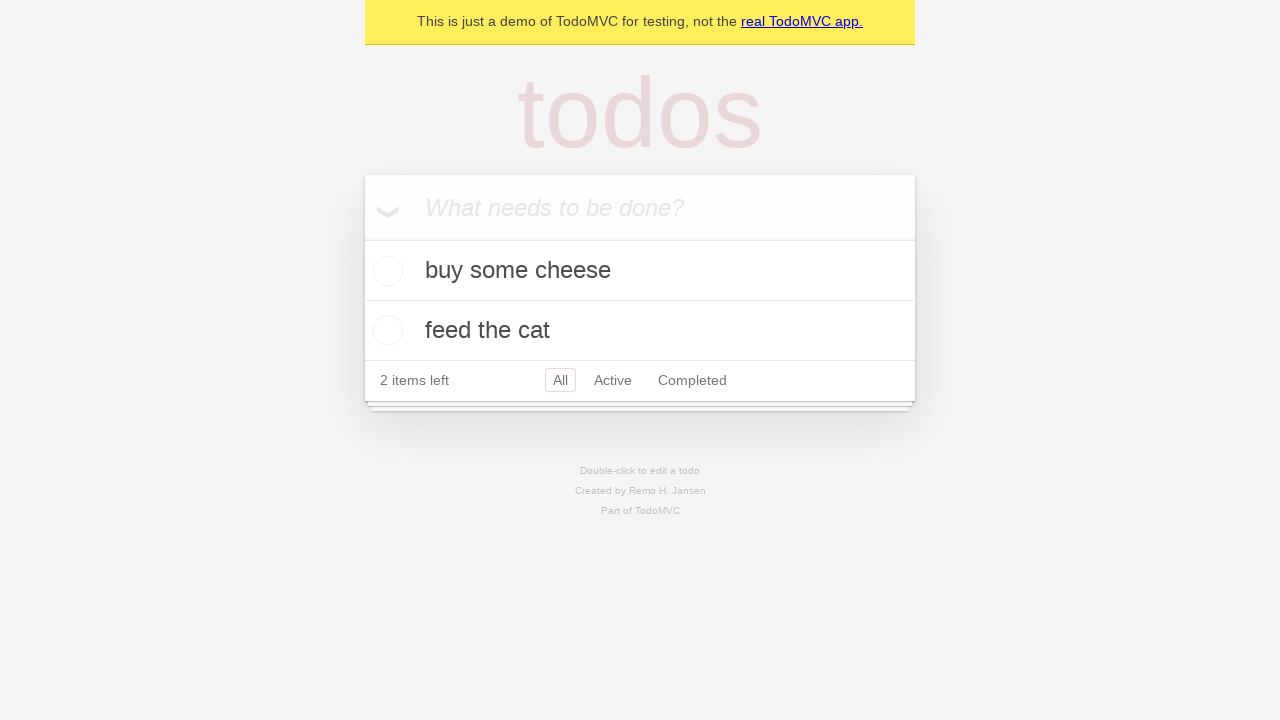

Filled todo input with 'book a doctors appointment' on internal:attr=[placeholder="What needs to be done?"i]
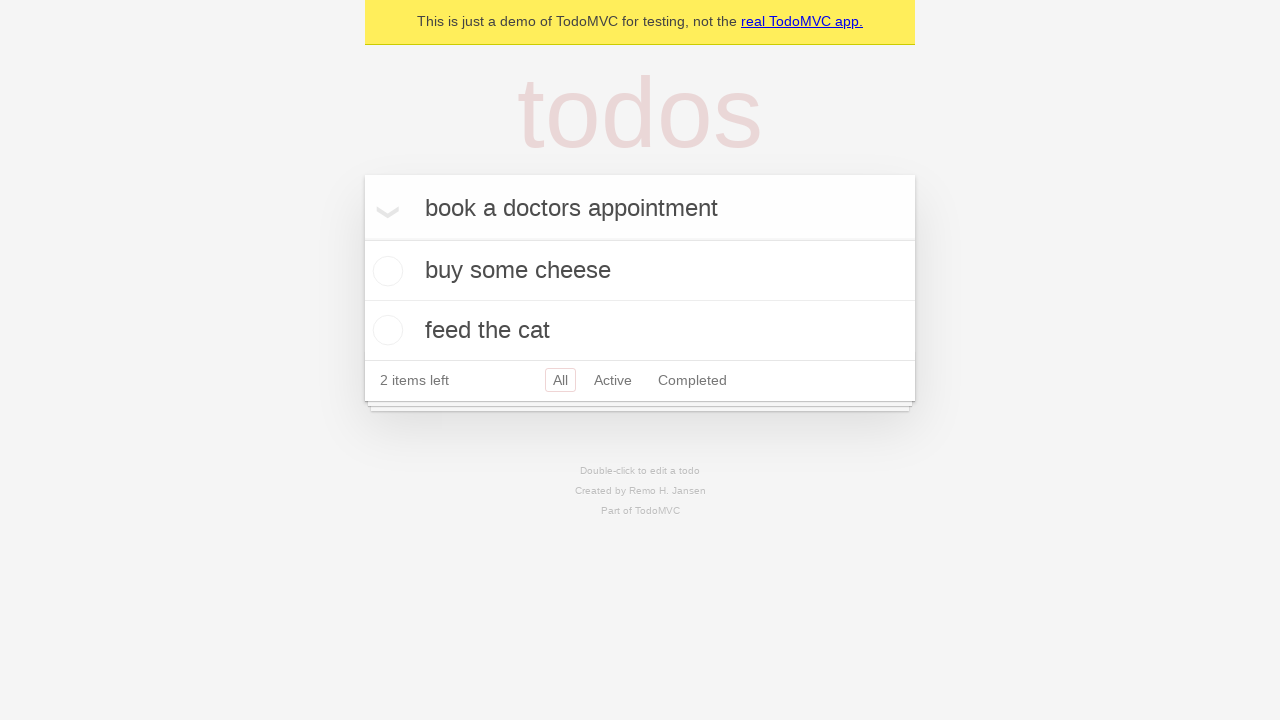

Pressed Enter to create third todo 'book a doctors appointment' on internal:attr=[placeholder="What needs to be done?"i]
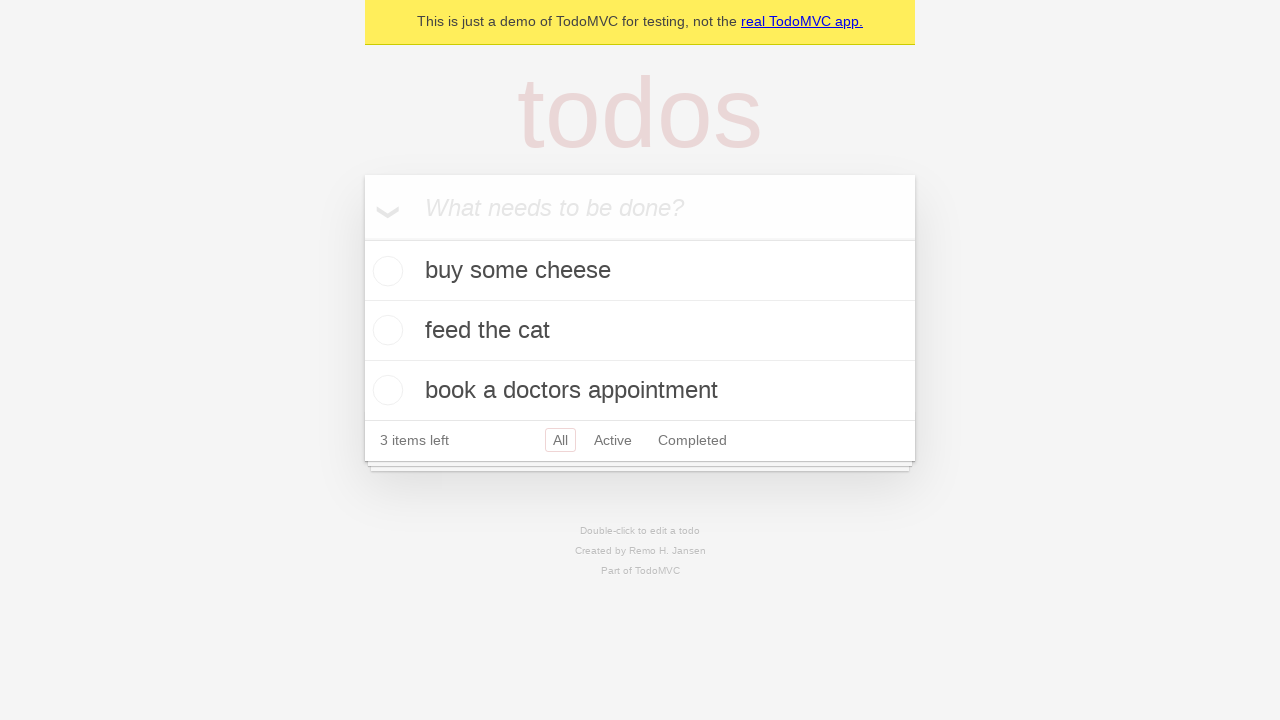

Double-clicked second todo item to enter edit mode at (640, 331) on [data-testid='todo-item'] >> nth=1
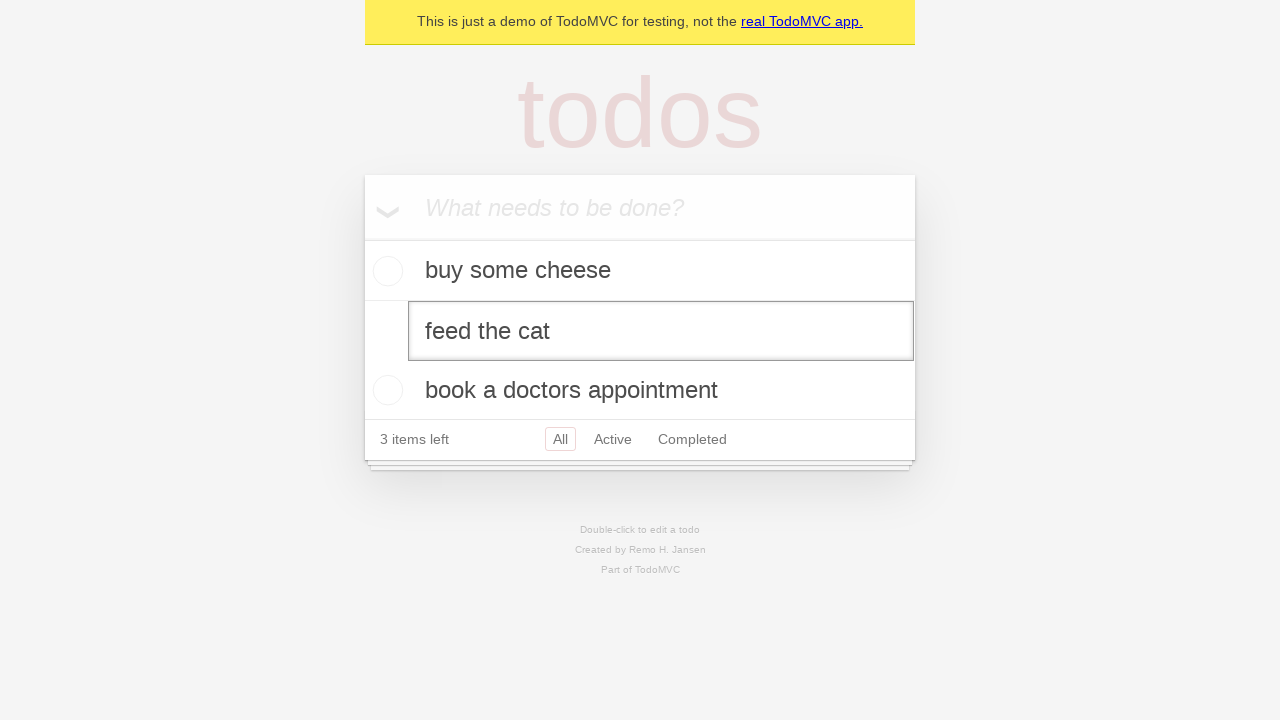

Filled edit textbox with new text 'buy some sausages' on [data-testid='todo-item'] >> nth=1 >> internal:role=textbox[name="Edit"i]
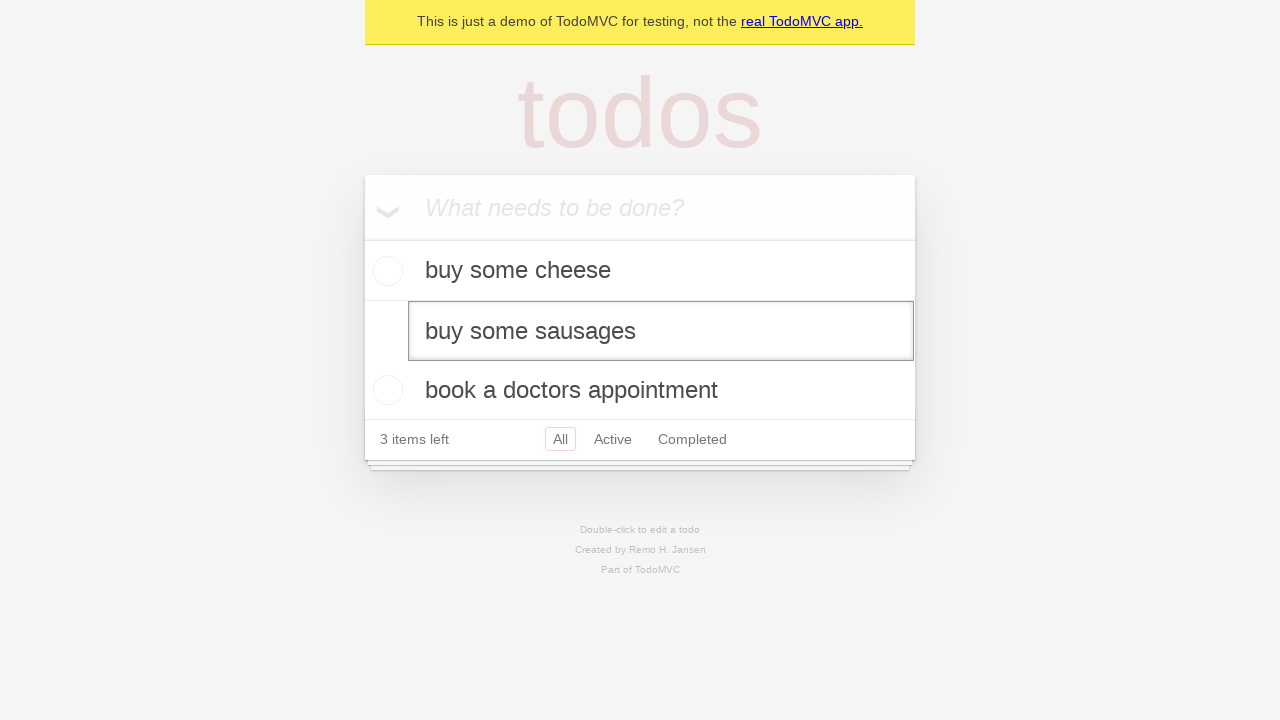

Pressed Enter to save edited todo item on [data-testid='todo-item'] >> nth=1 >> internal:role=textbox[name="Edit"i]
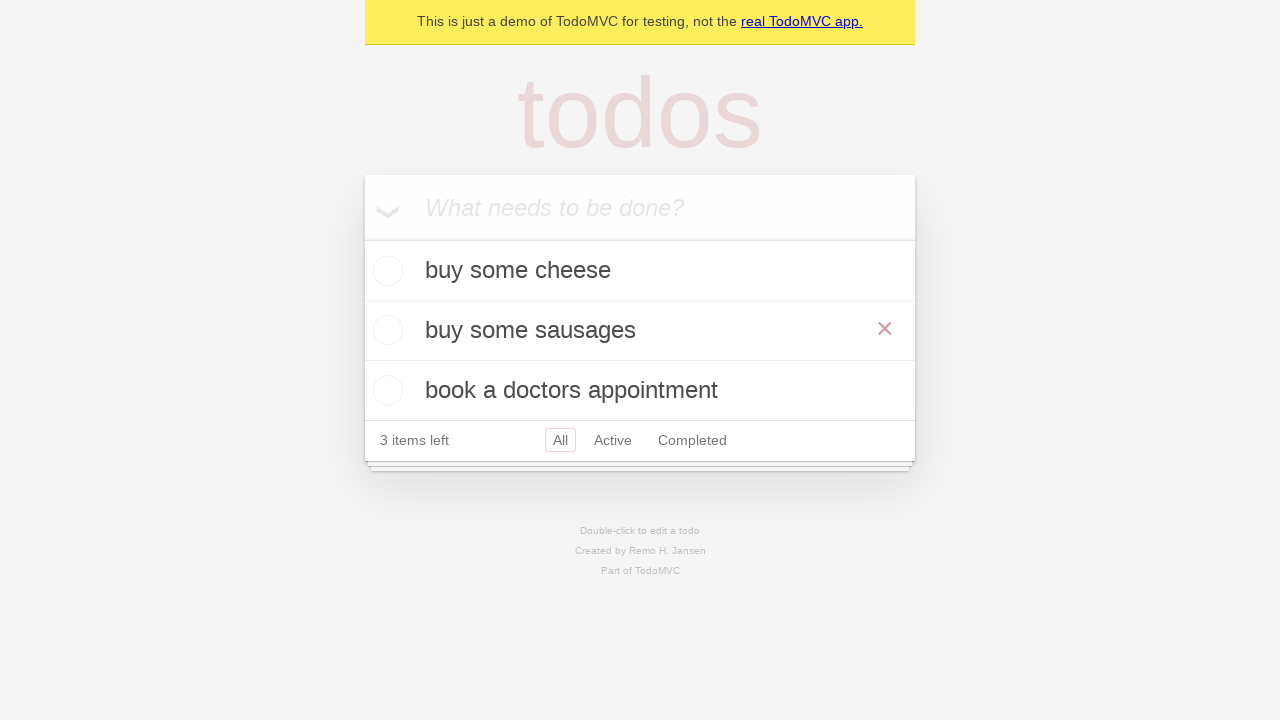

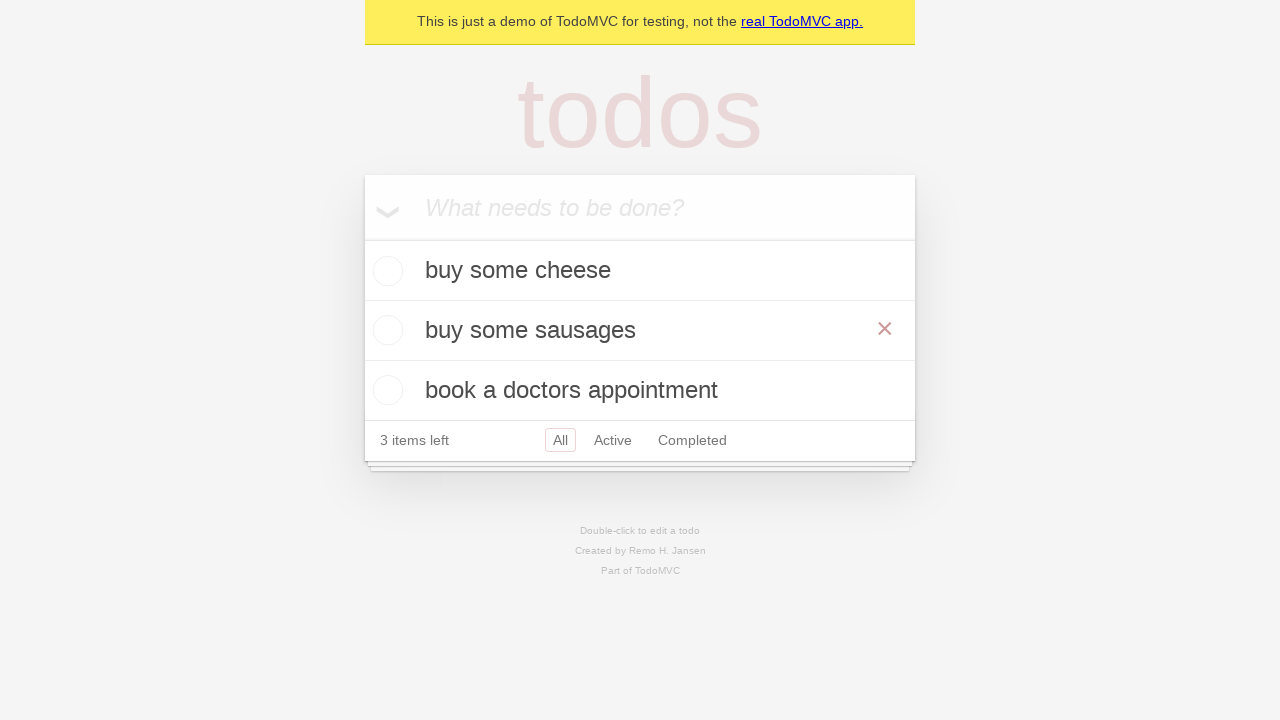